Intercepts and mocks an API request for projects data, then navigates to the projects page and hovers over a project card to verify the mocked content is displayed.

Starting URL: https://devops1.com.au/projects/

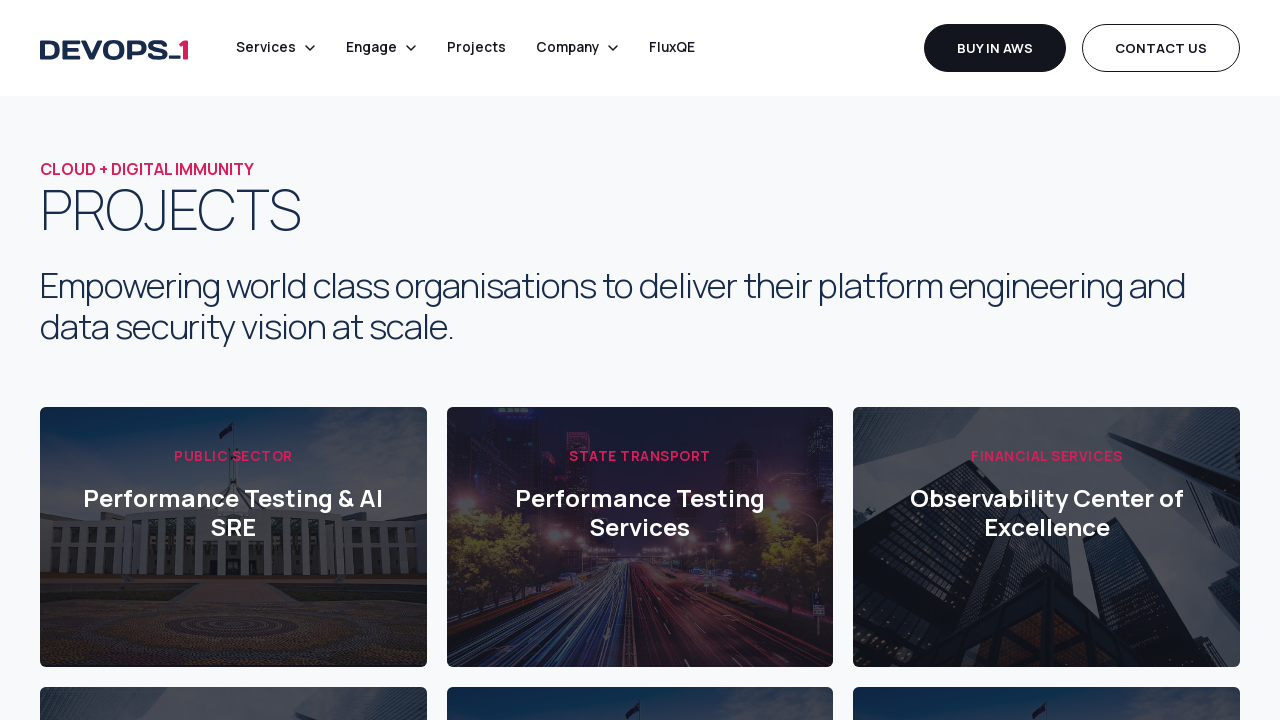

Set up request interception for projects API endpoint with mocked data
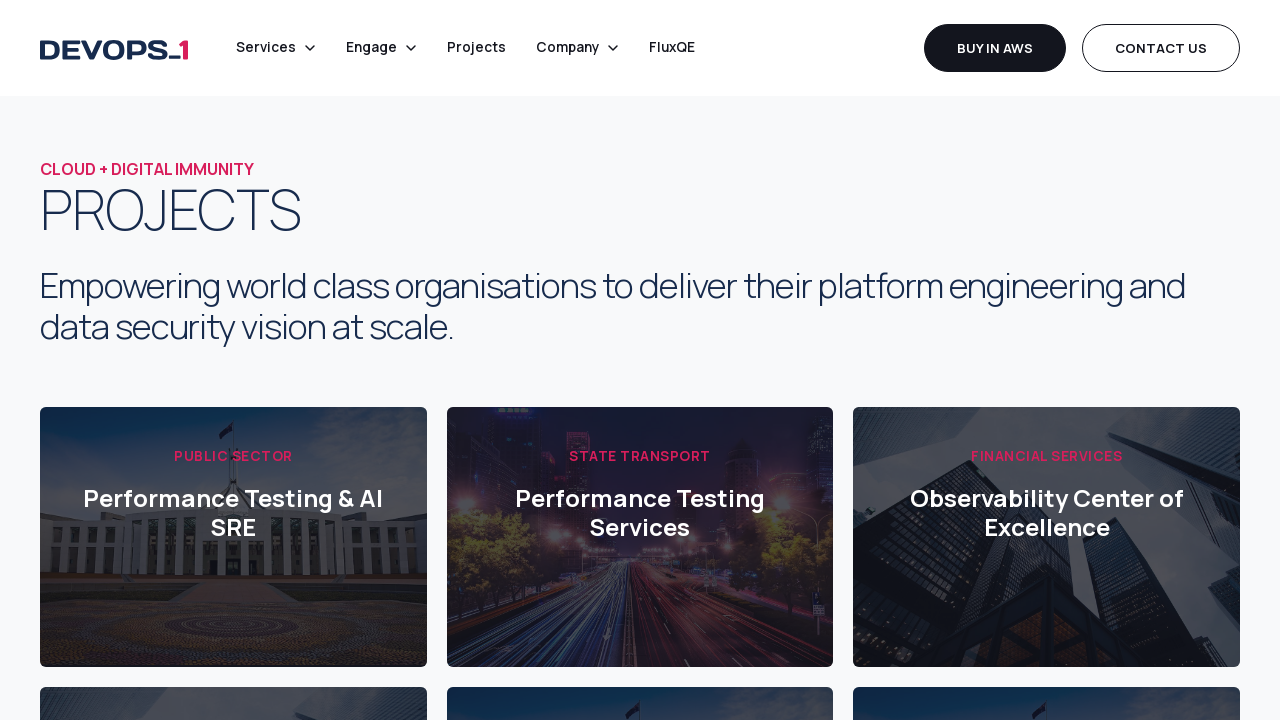

Reloaded the projects page to trigger mocked API
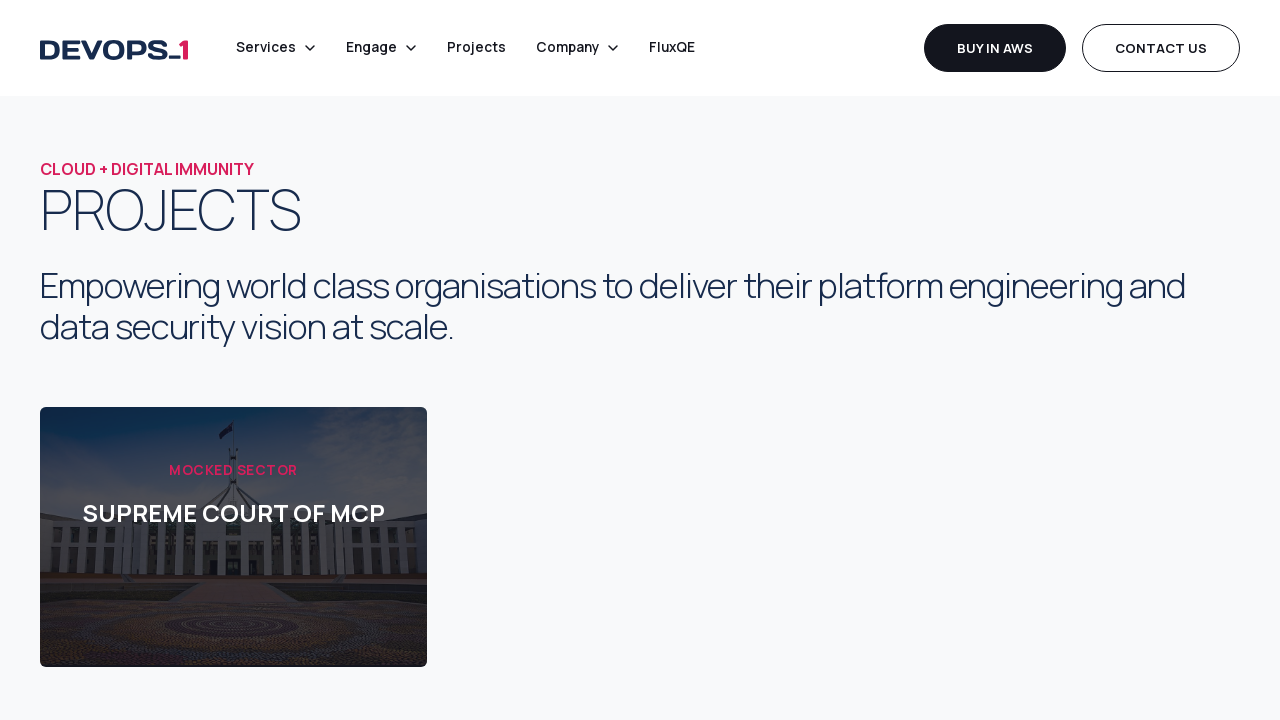

Waited for network to become idle
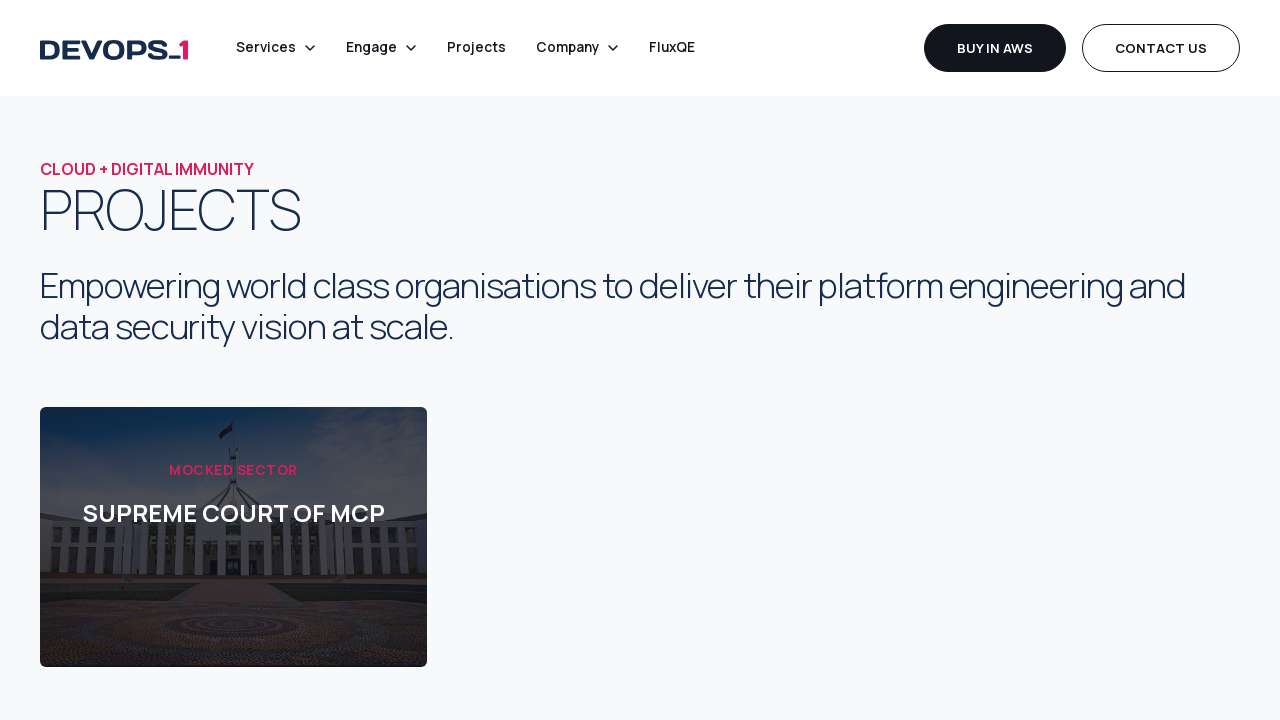

Hovered over the mocked project card at (233, 537) on .project-card
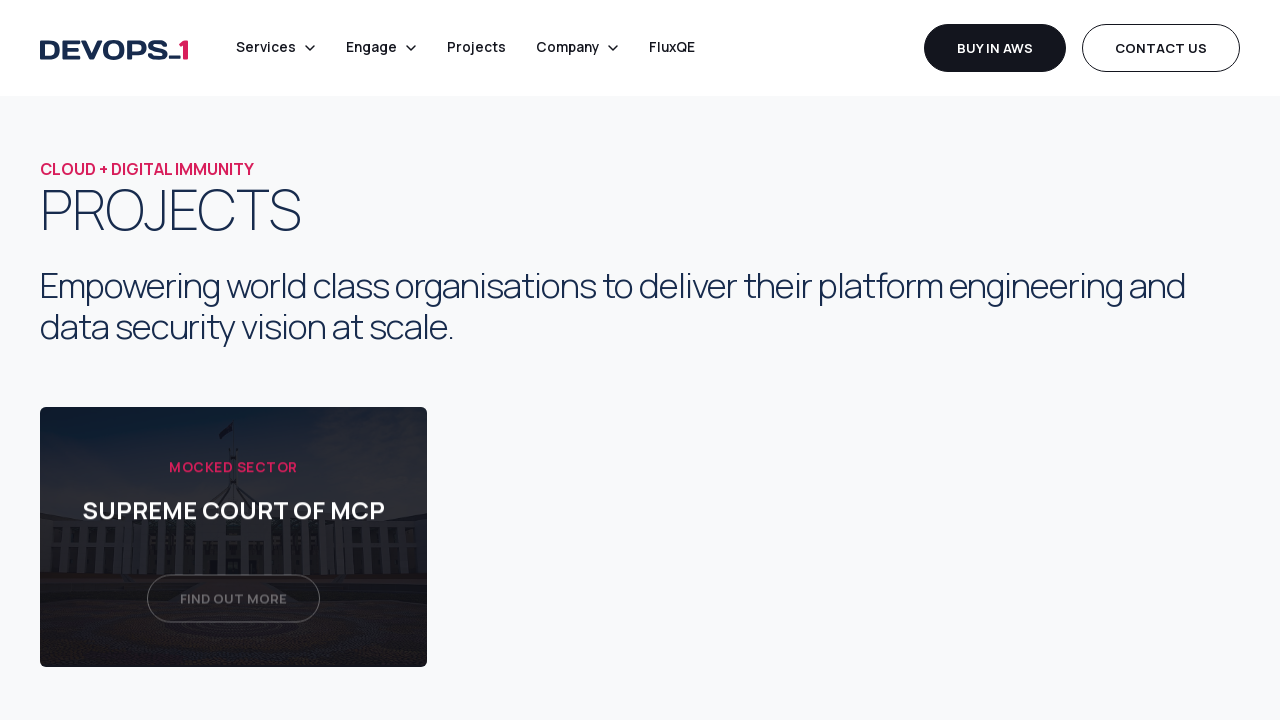

Verified mocked project card is visible with expected content
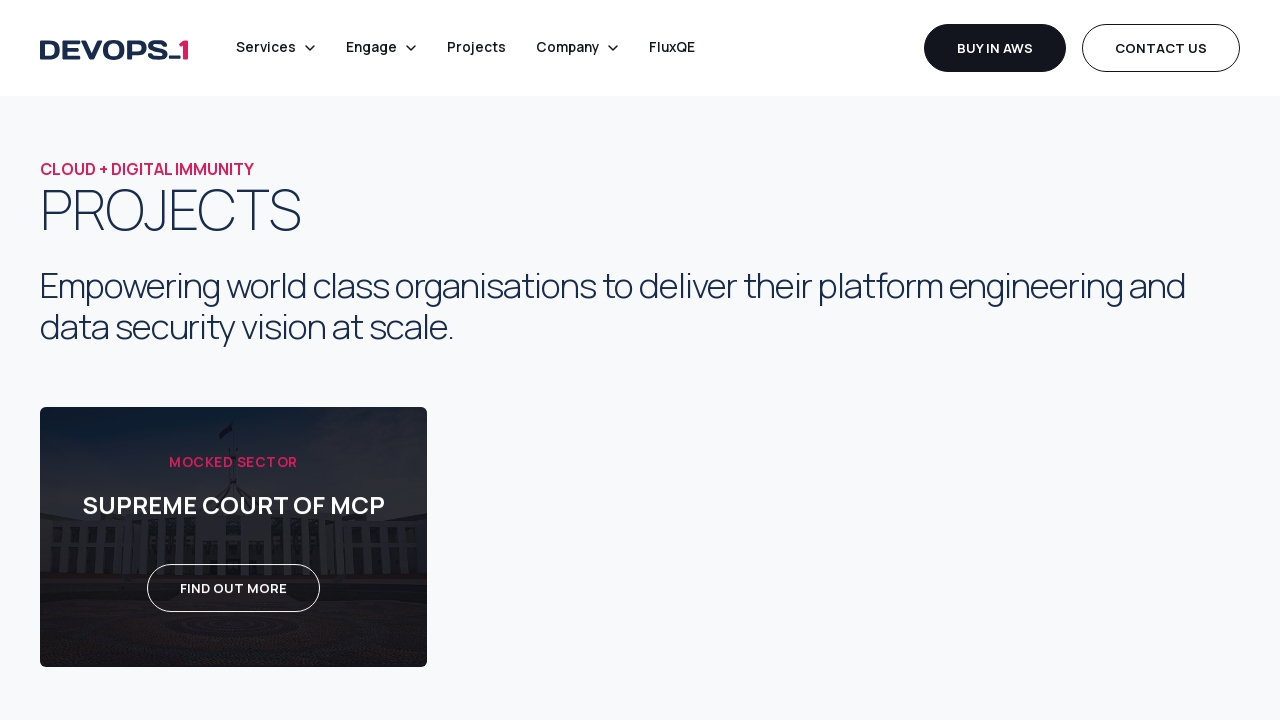

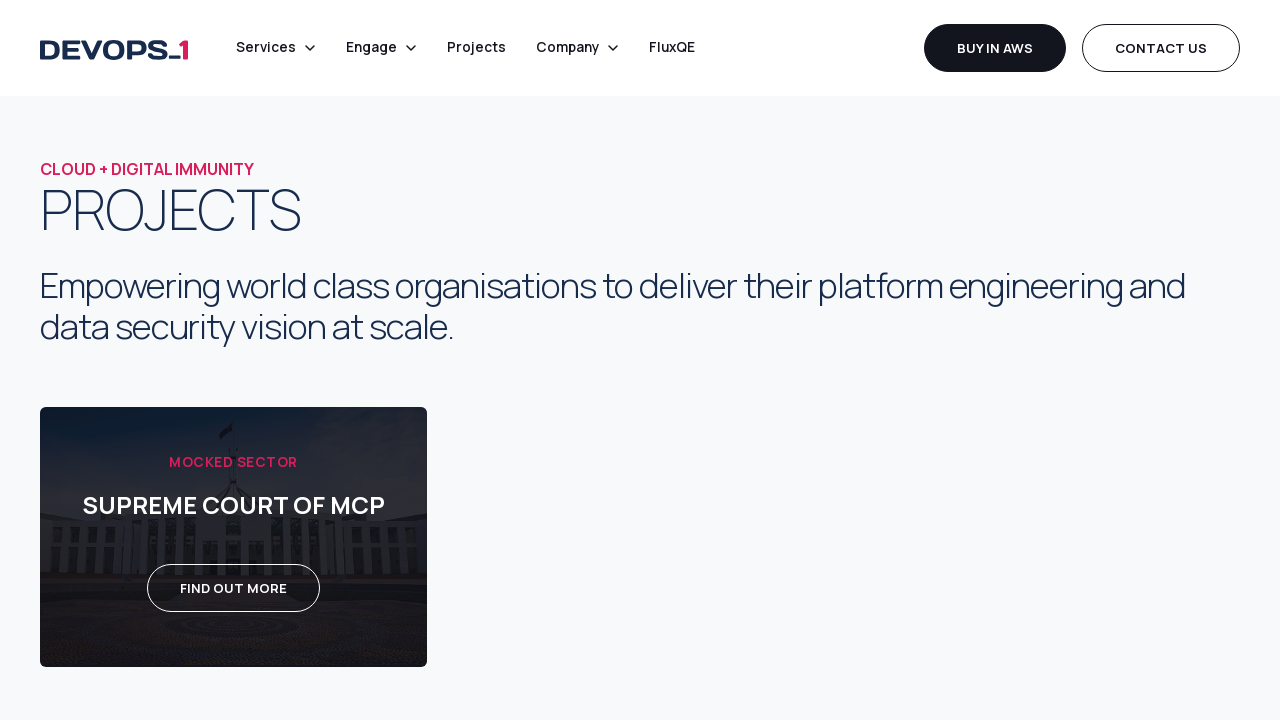